Tests filtering to display only active (incomplete) items

Starting URL: https://demo.playwright.dev/todomvc

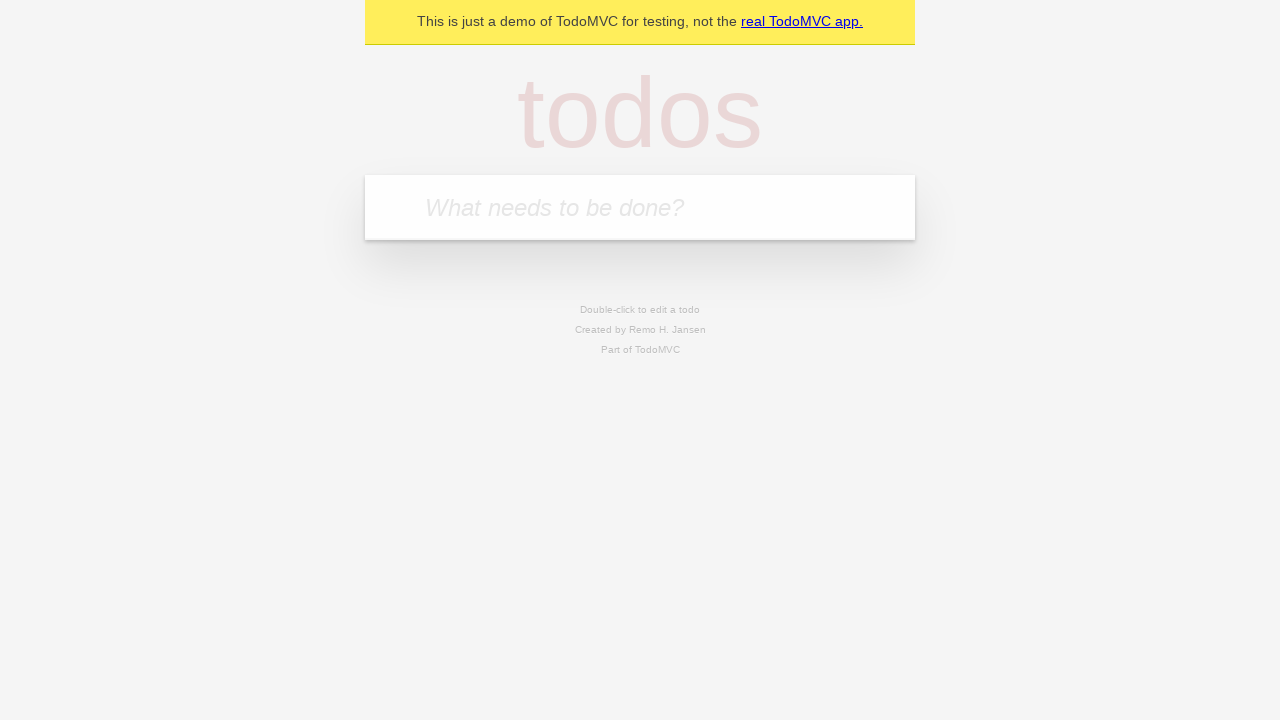

Filled todo input with 'buy some cheese' on internal:attr=[placeholder="What needs to be done?"i]
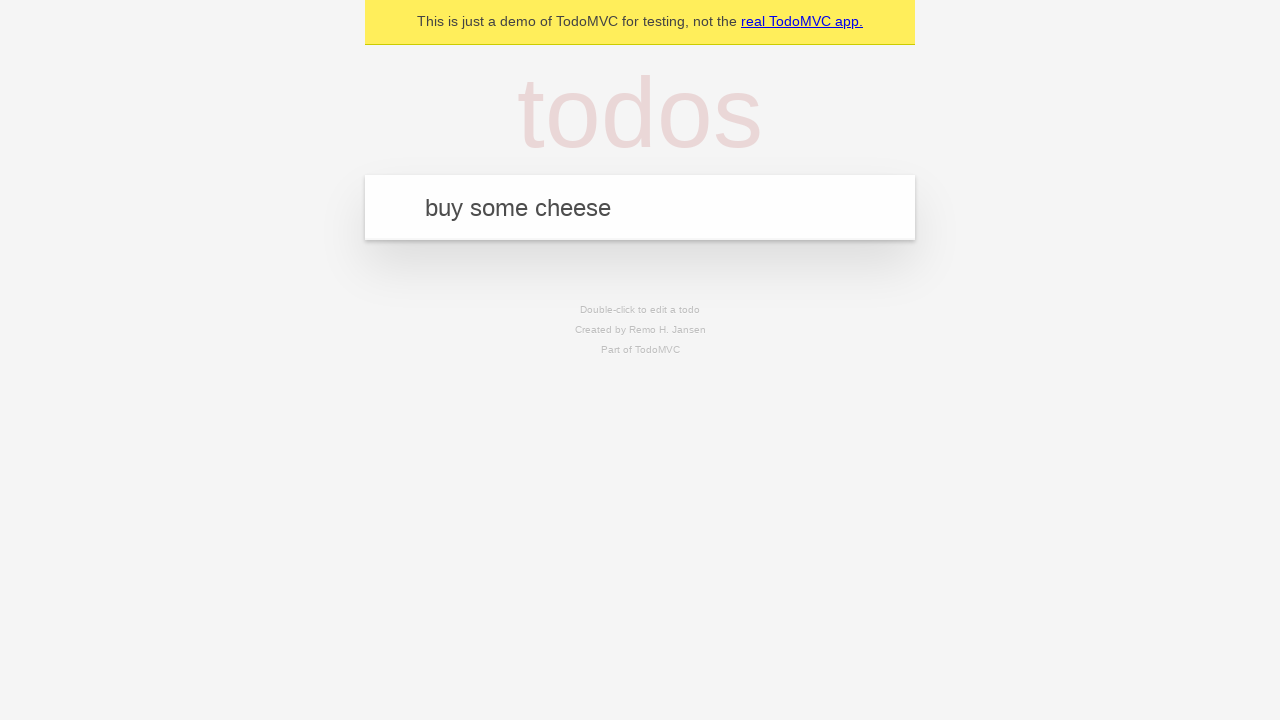

Pressed Enter to create first todo on internal:attr=[placeholder="What needs to be done?"i]
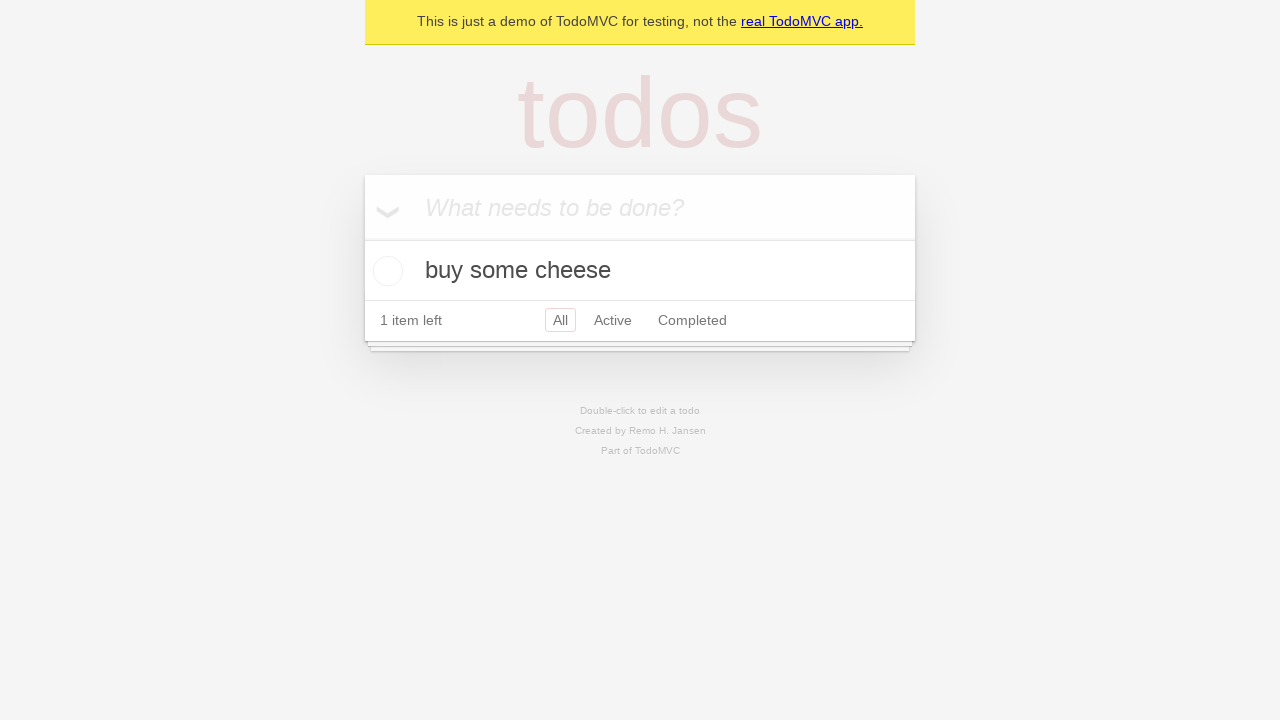

Filled todo input with 'feed the cat' on internal:attr=[placeholder="What needs to be done?"i]
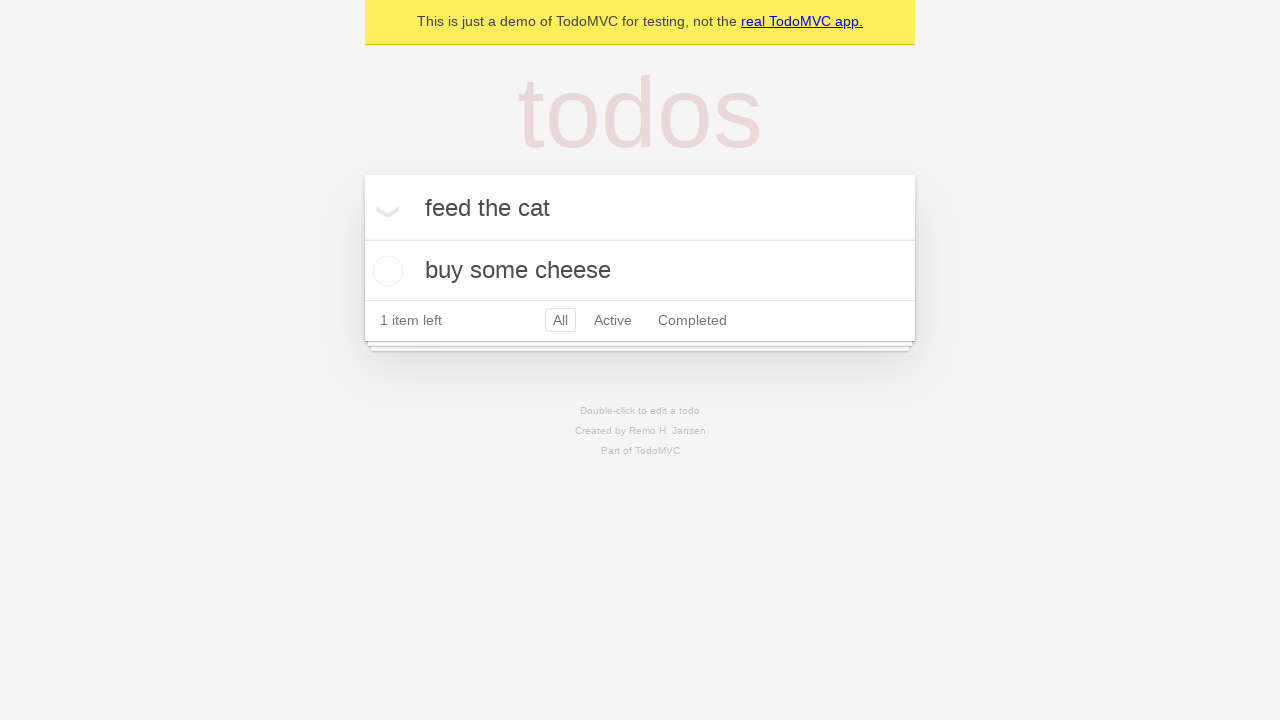

Pressed Enter to create second todo on internal:attr=[placeholder="What needs to be done?"i]
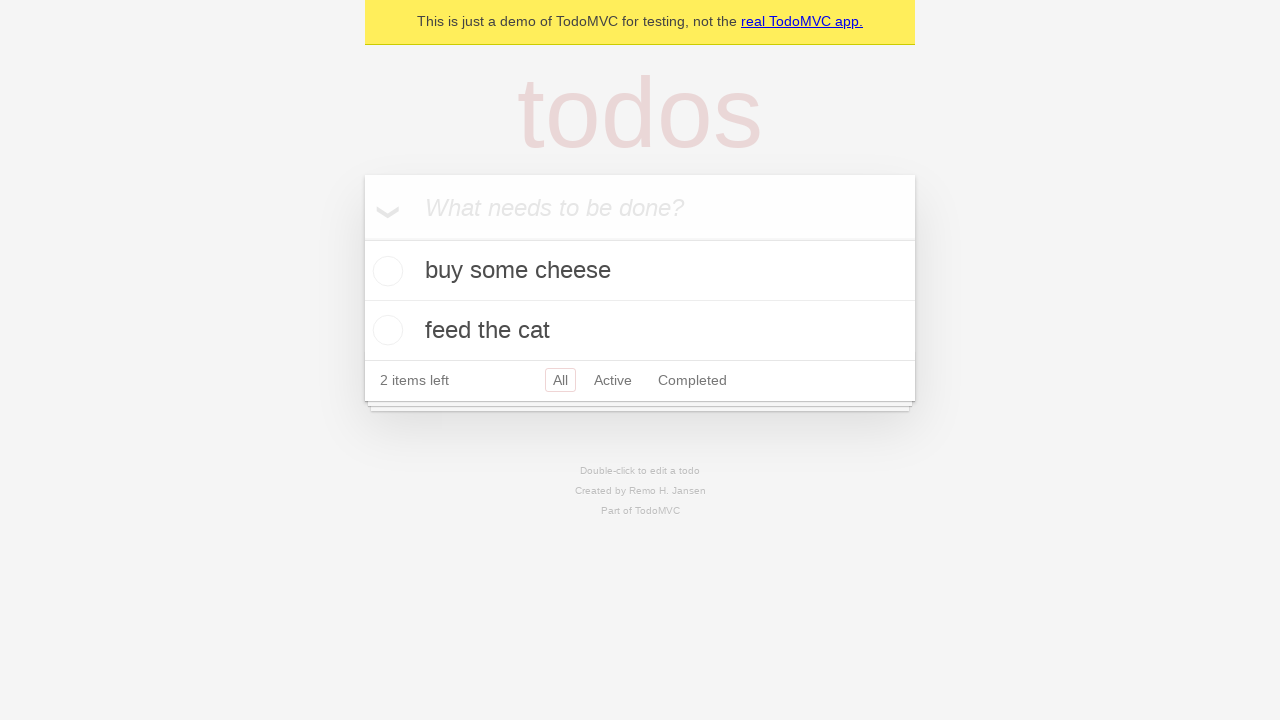

Filled todo input with 'book a doctors appointment' on internal:attr=[placeholder="What needs to be done?"i]
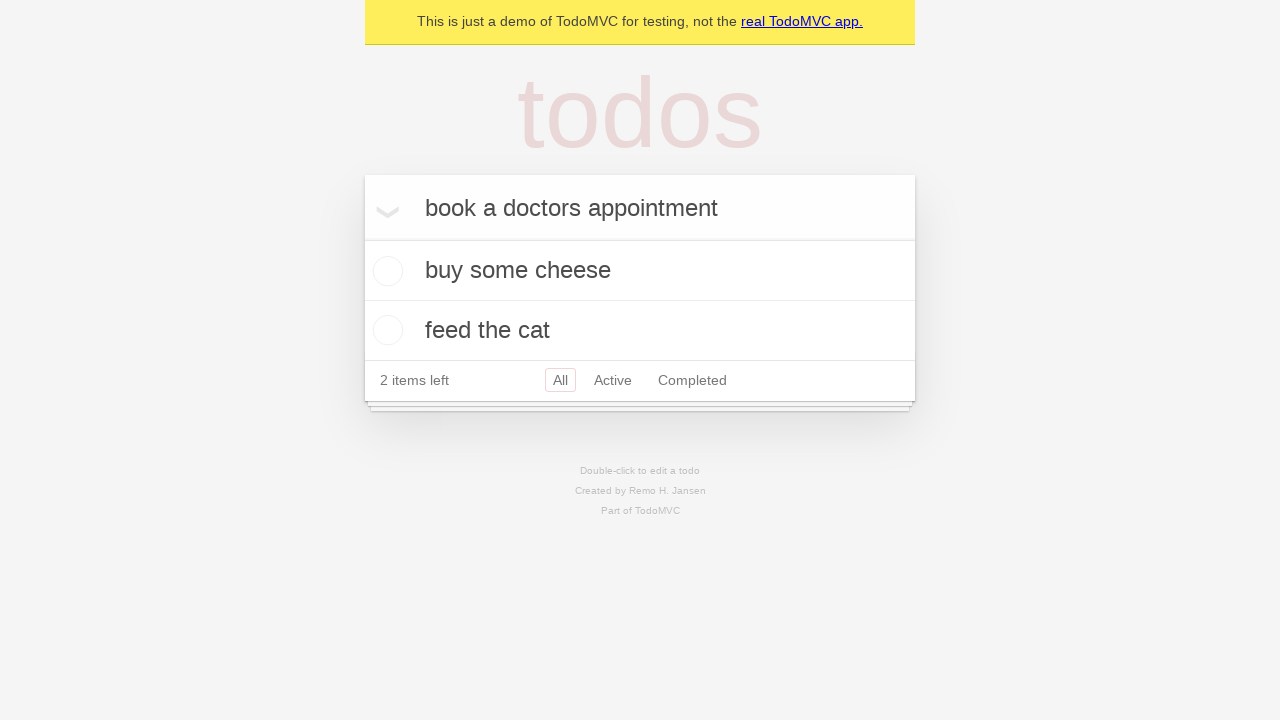

Pressed Enter to create third todo on internal:attr=[placeholder="What needs to be done?"i]
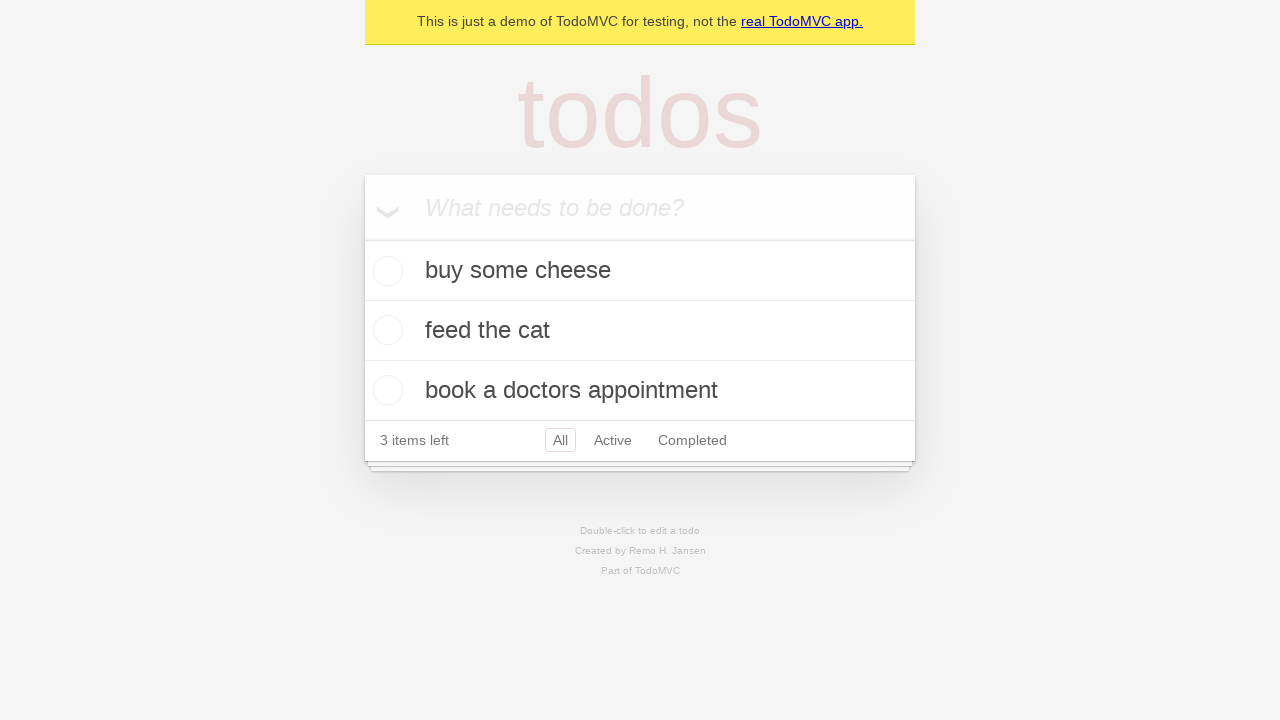

Checked the second todo item to mark it as complete at (385, 330) on internal:testid=[data-testid="todo-item"s] >> nth=1 >> internal:role=checkbox
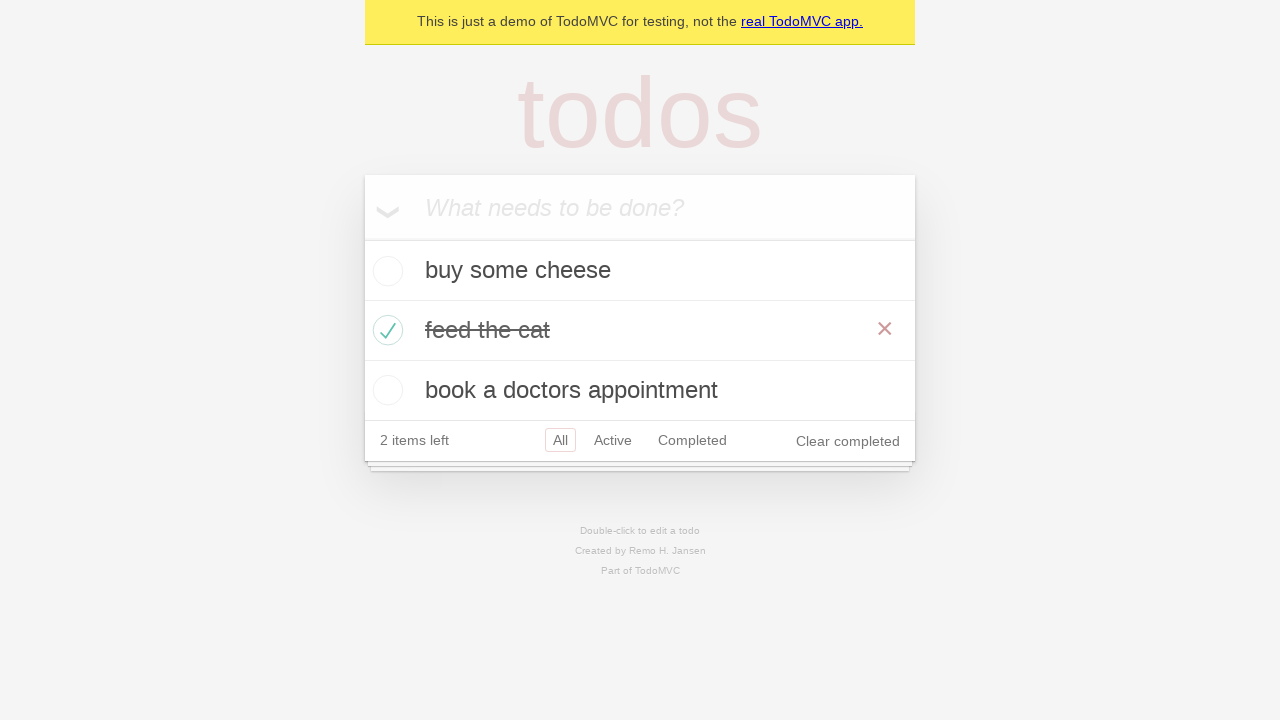

Clicked Active filter link to display only incomplete items at (613, 440) on internal:role=link[name="Active"i]
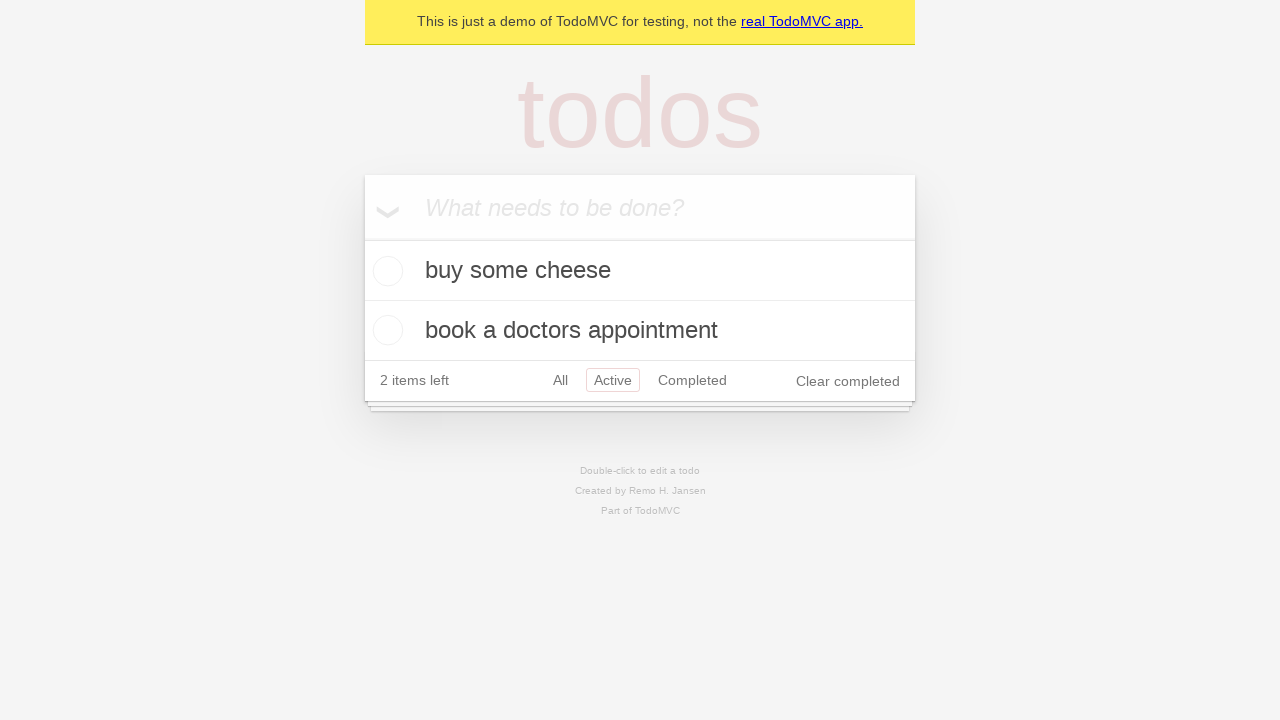

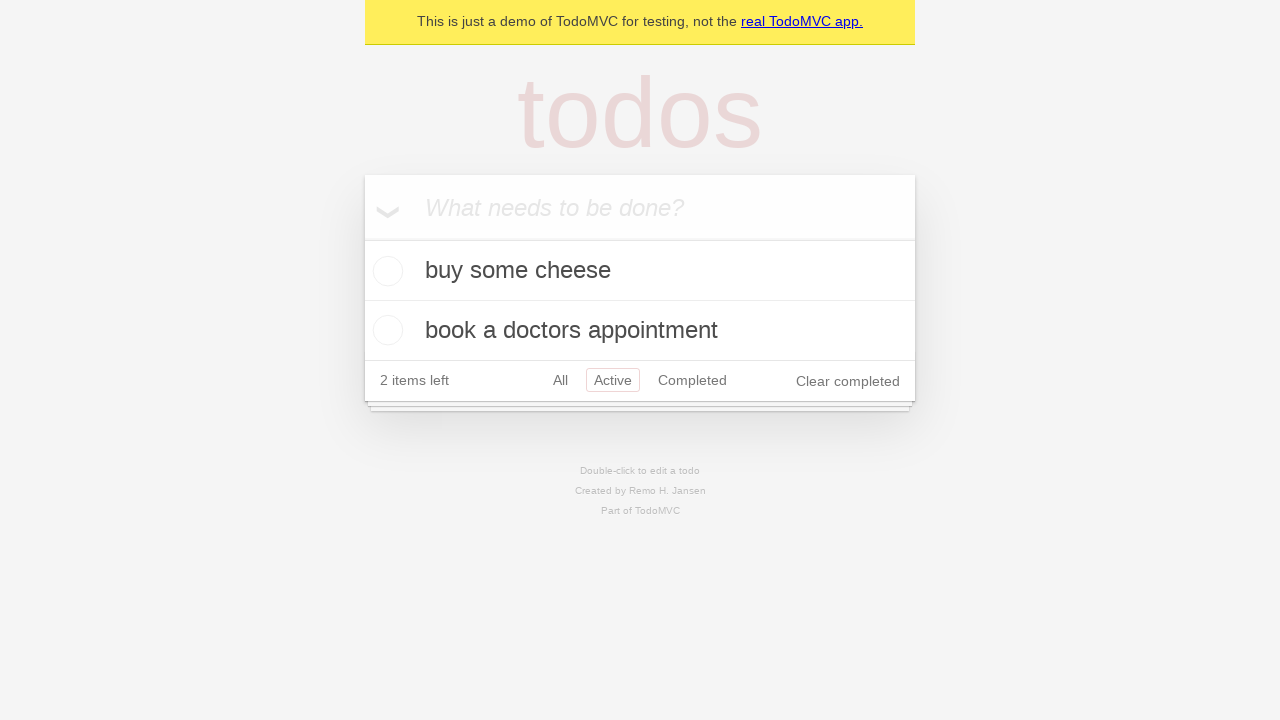